Tests adding items to cart on a practice e-commerce site by clicking three "Add to cart" buttons for different products

Starting URL: https://rahulshettyacademy.com/seleniumPractise/#/

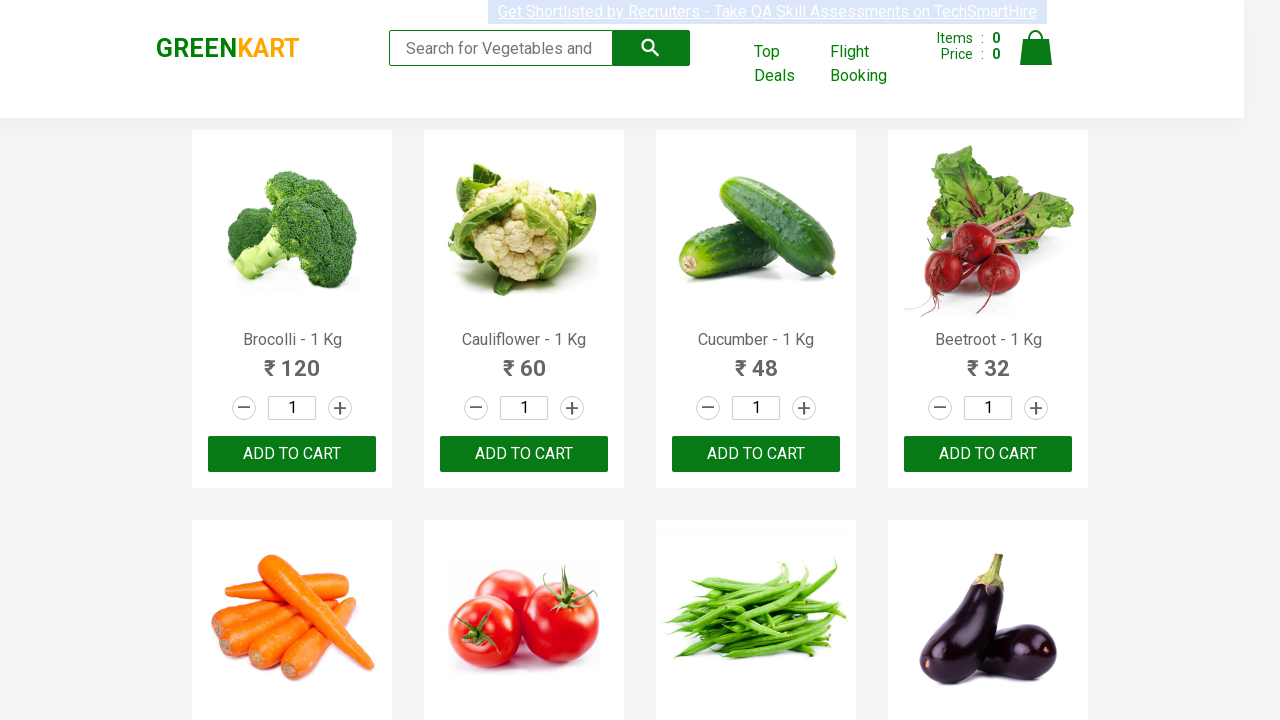

Clicked 'Add to cart' button for first product at (292, 454) on xpath=//div[3]/button
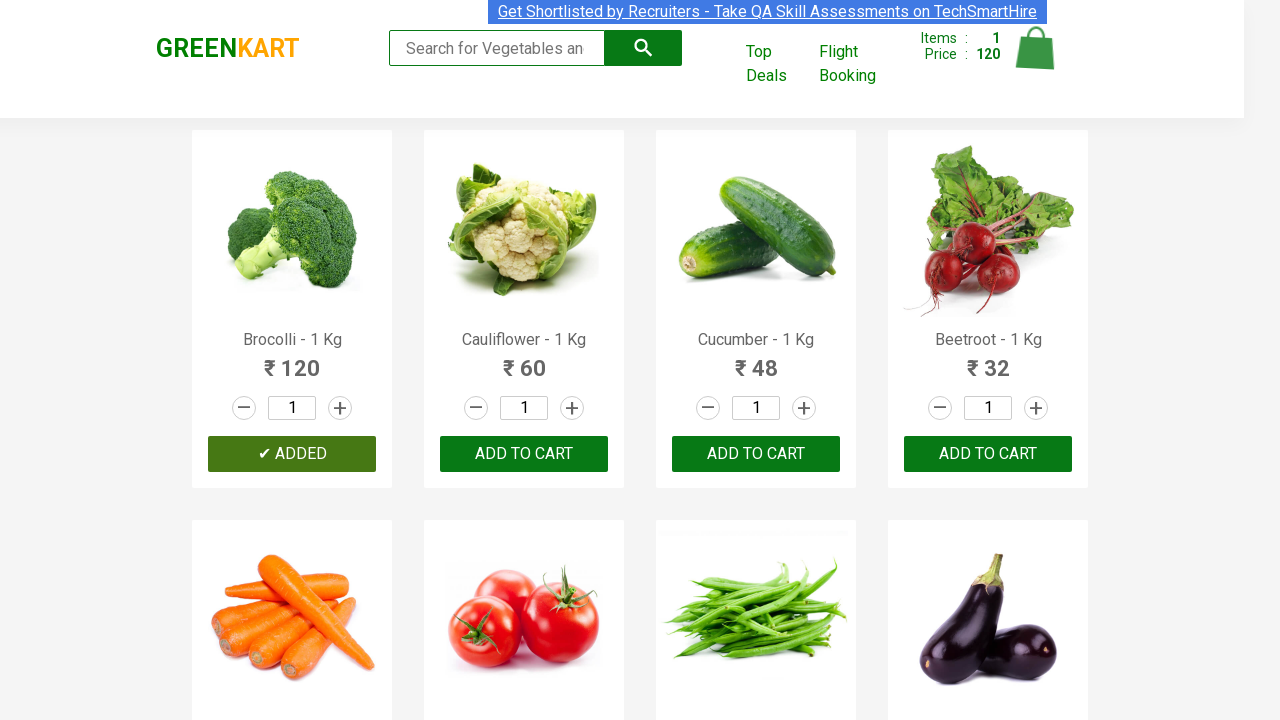

Clicked 'Add to cart' button for second product at (524, 454) on xpath=//div[2]/div[3]/button
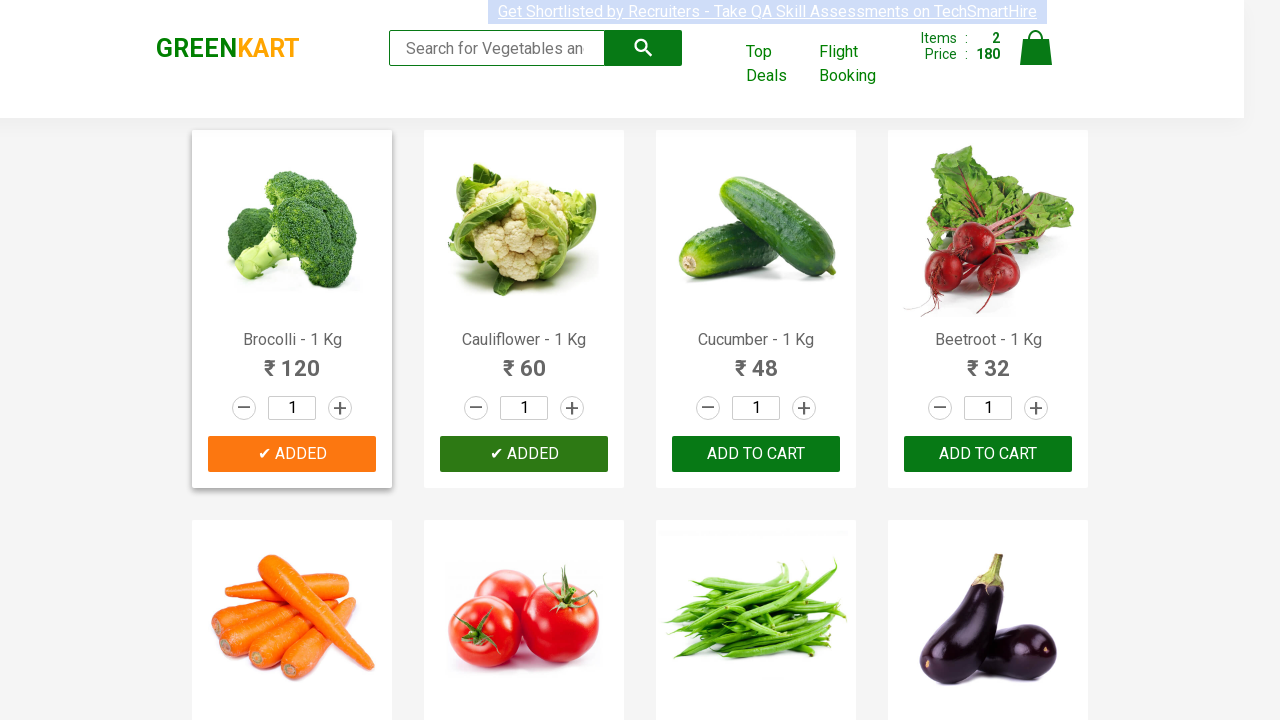

Clicked 'Add to cart' button for third product at (756, 454) on xpath=//div[3]/div[3]/button
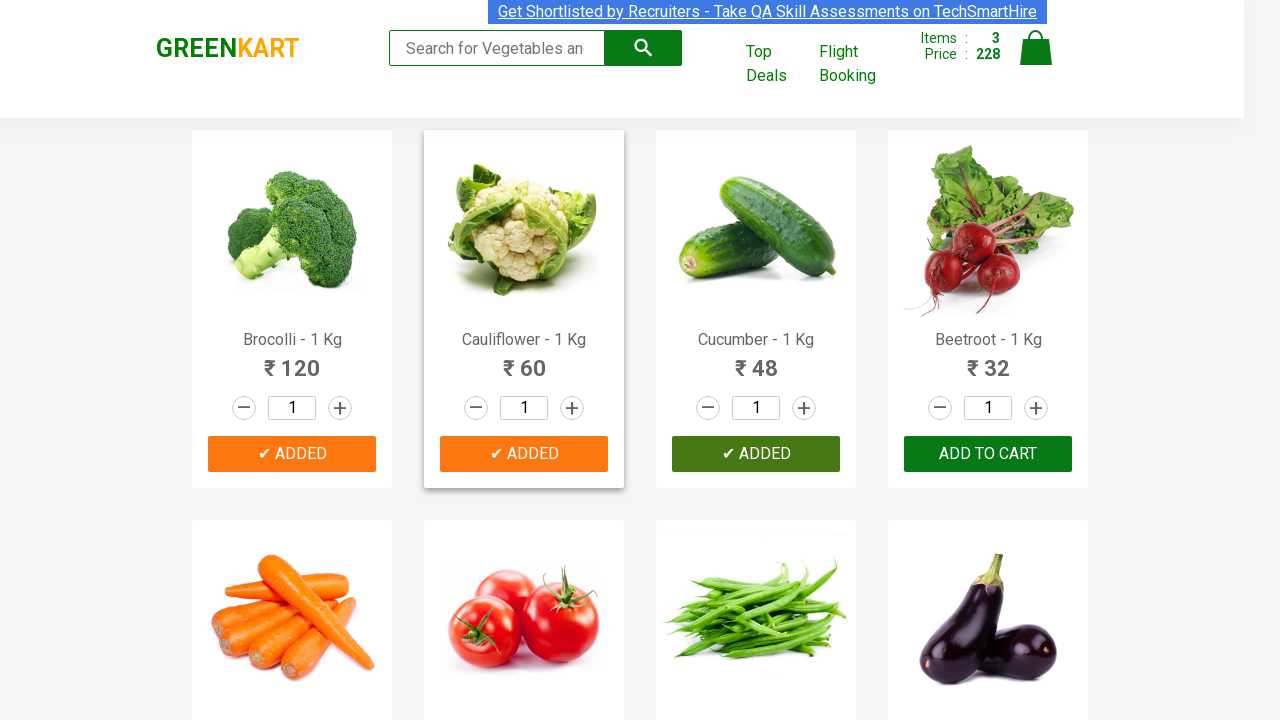

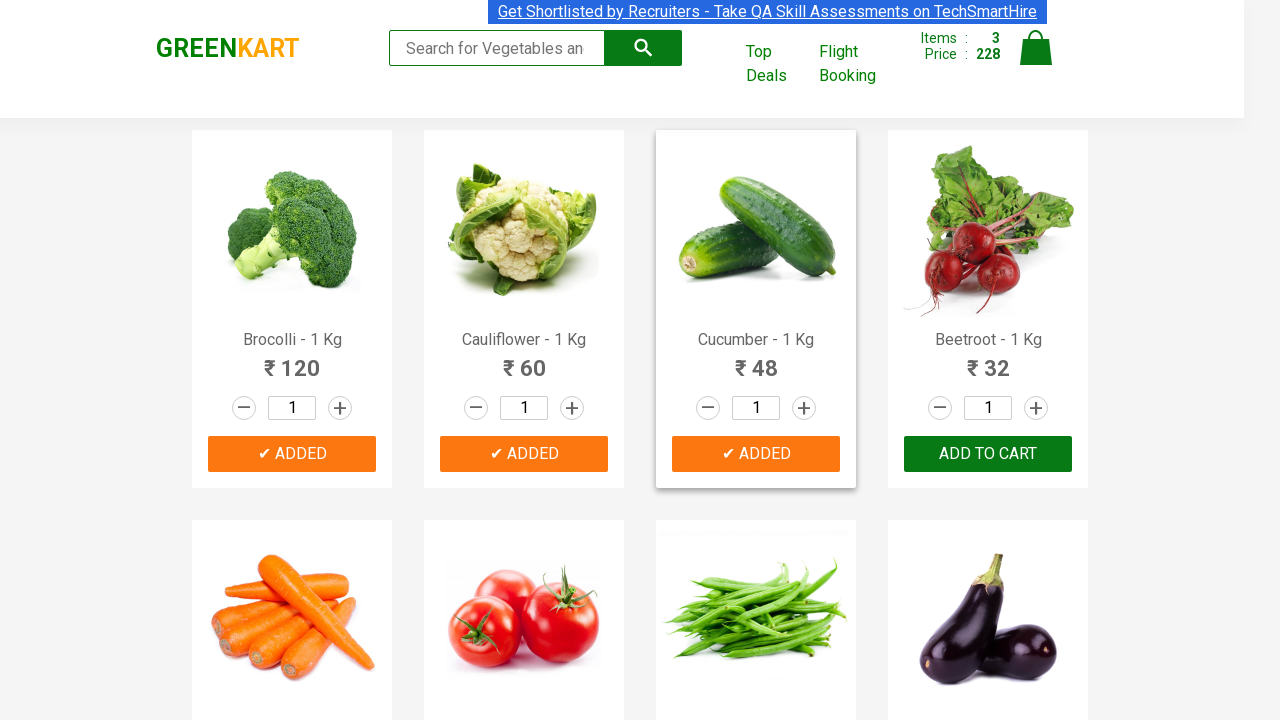